Tests auto-suggestion functionality by typing a partial query and selecting a suggestion from the dropdown list

Starting URL: https://www.letskodeit.com/practice

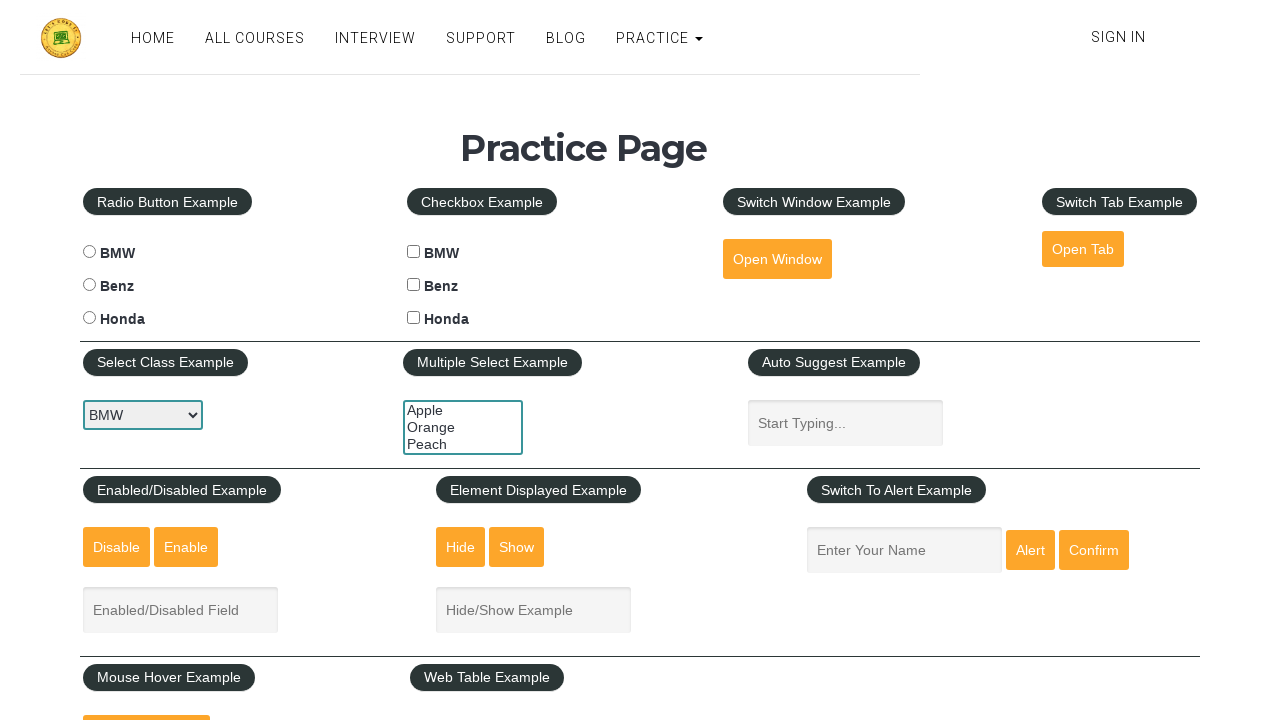

Navigated to practice page
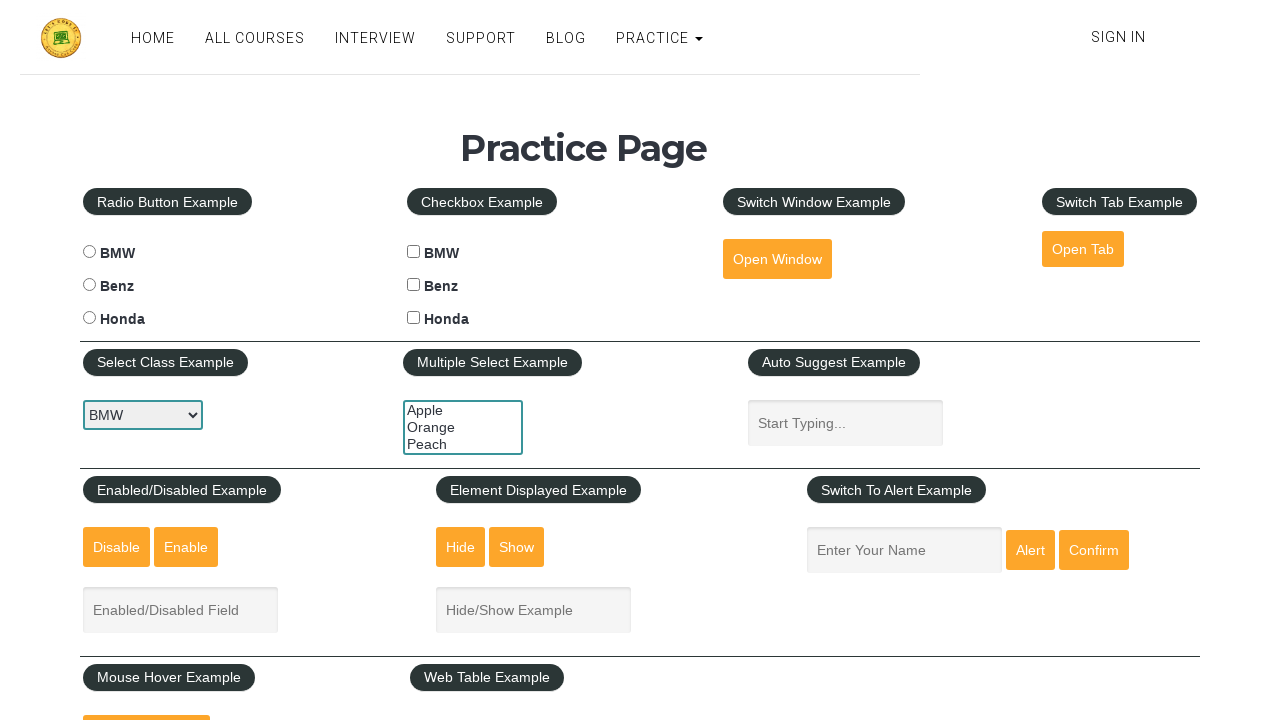

Typed 'Res' in autosuggest field to trigger suggestions on #autosuggest
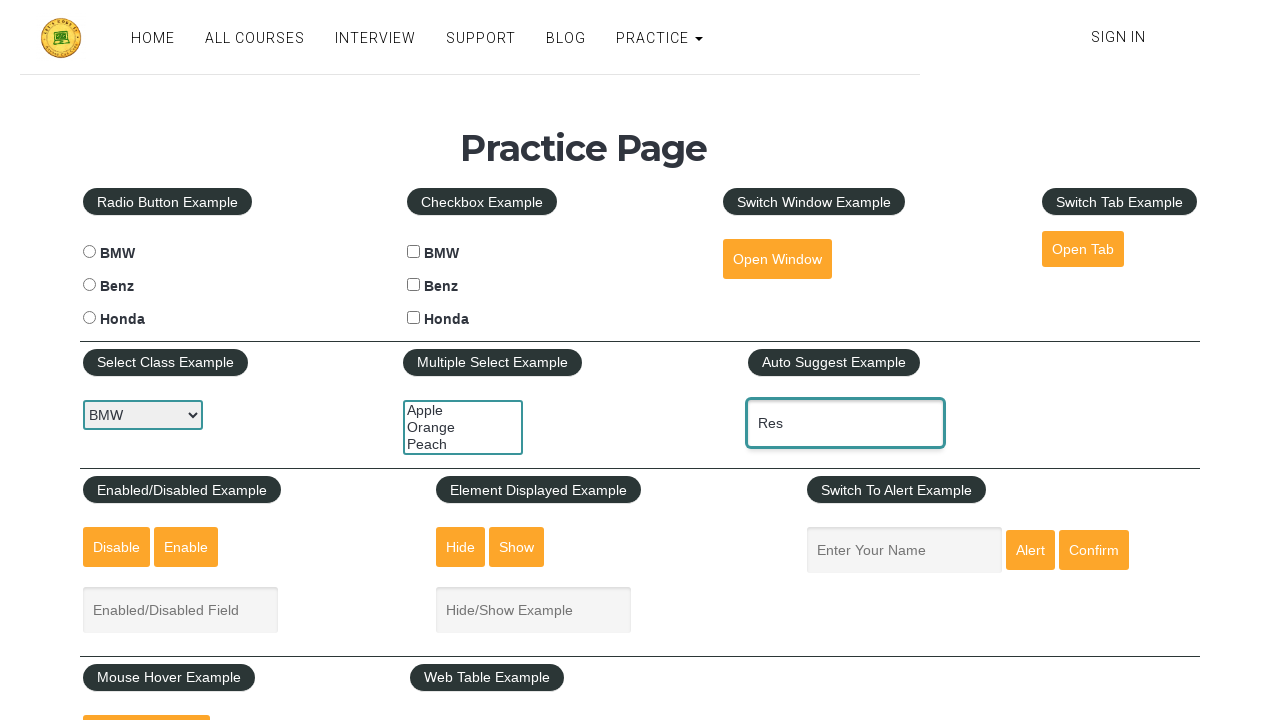

Auto-suggestion dropdown appeared
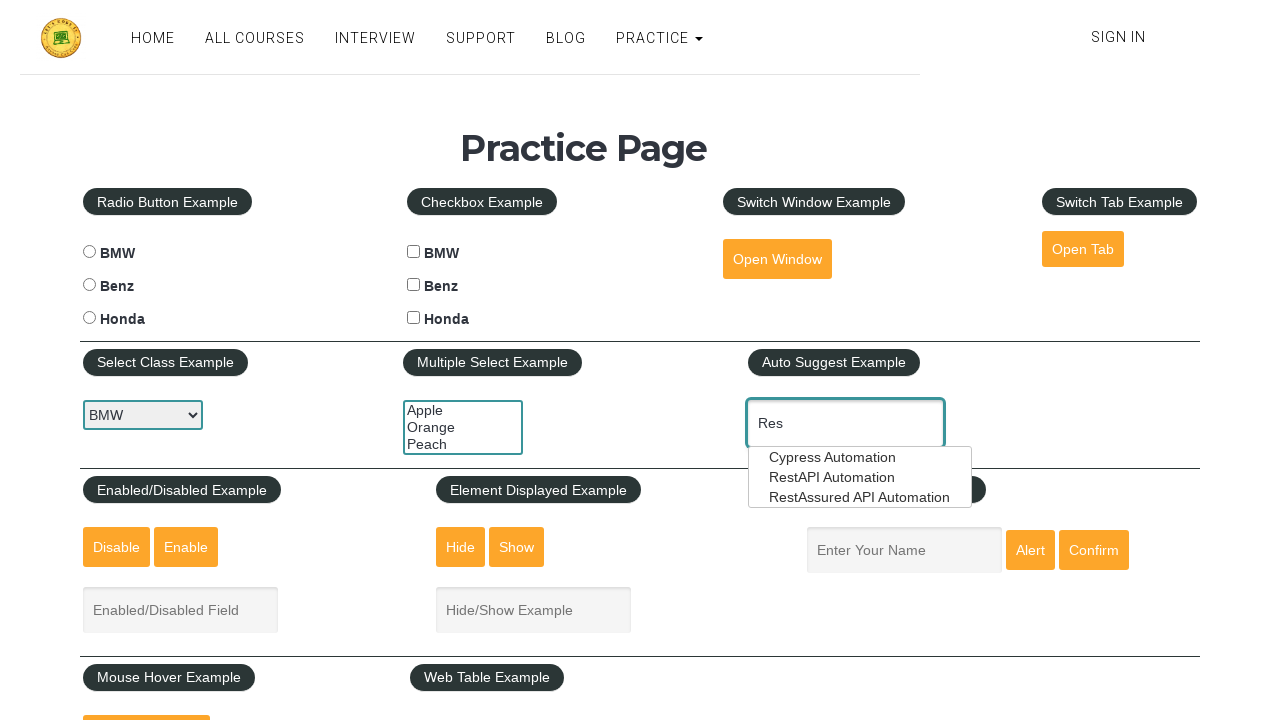

Clicked the third suggestion from the dropdown list at (860, 497) on xpath=//ul[@id='ui-id-1']//li[3]/a[@id='ui-id-4']
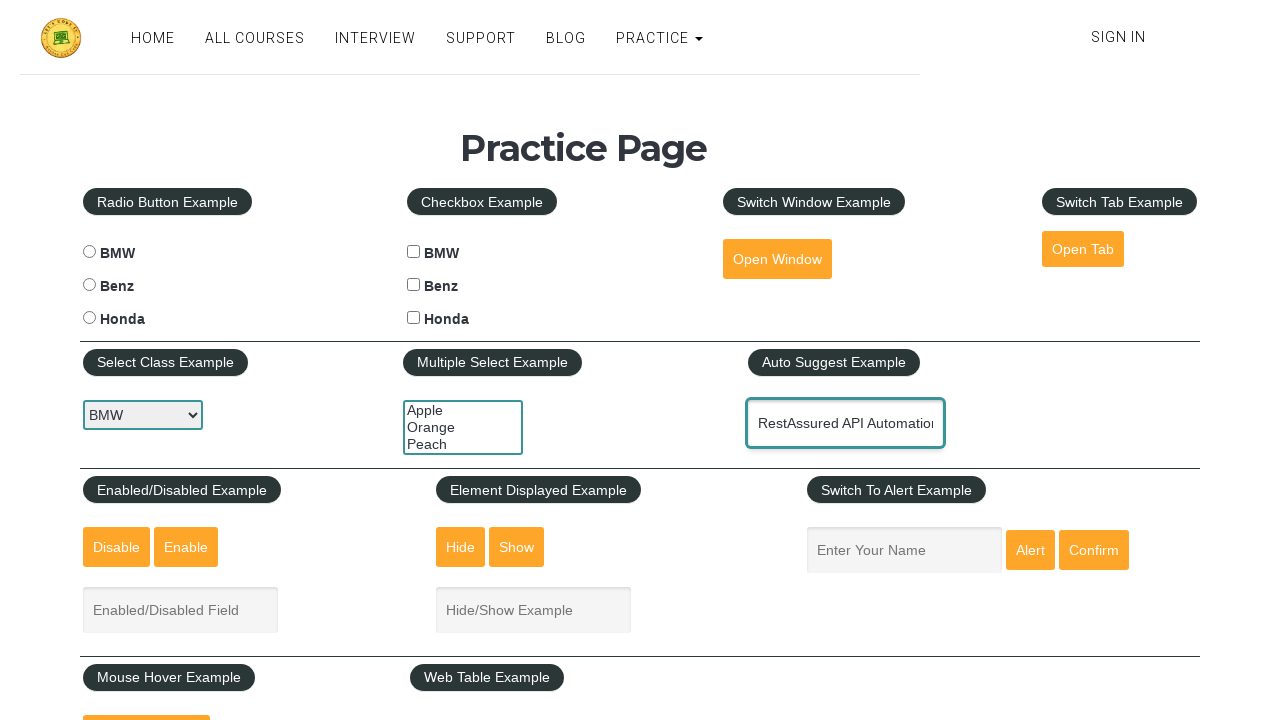

Verified that selected suggestion was populated in the input field (length > 3)
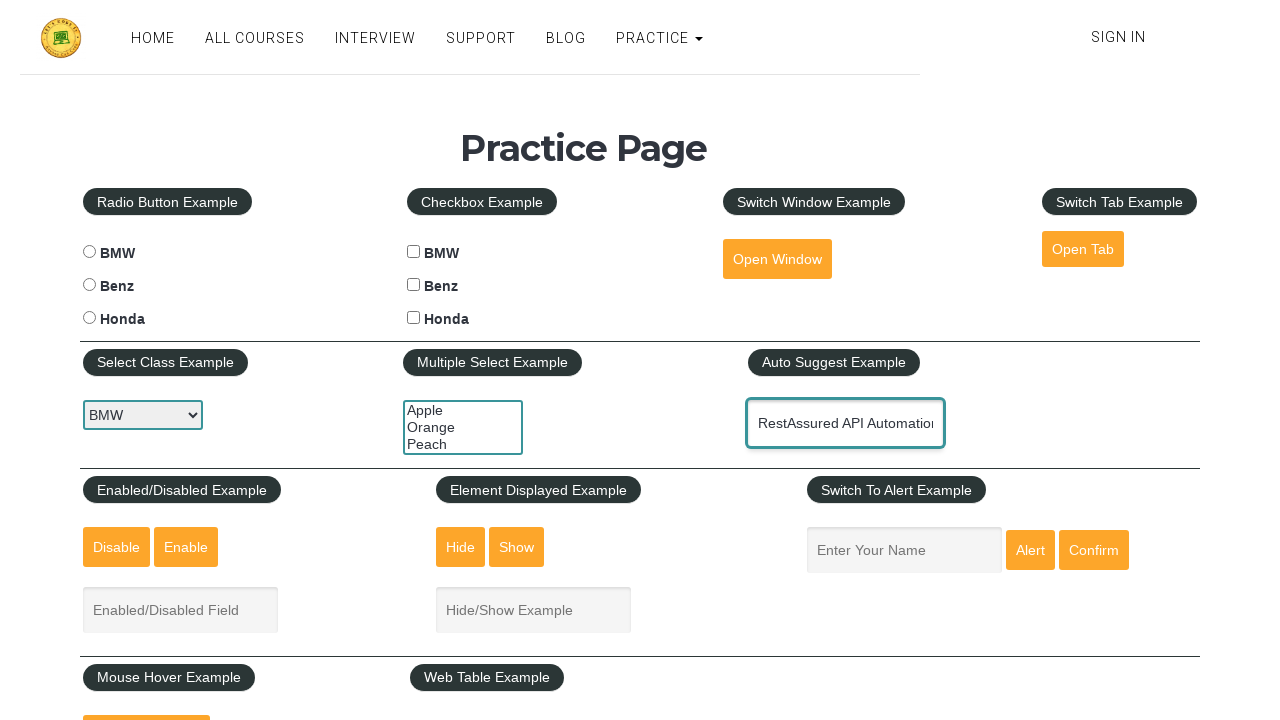

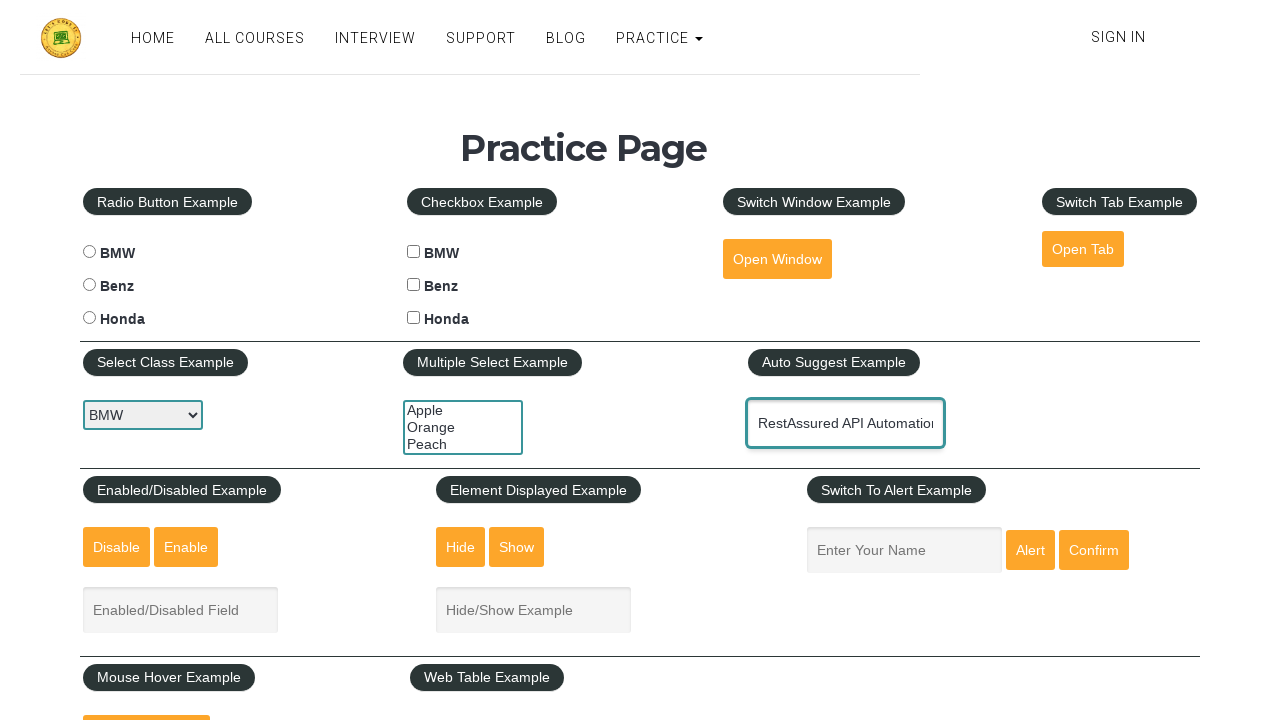